Interacts with DeepAI chat interface by filling a textarea with a trip planning question and pressing Enter to submit

Starting URL: https://api.deepai.org/chat

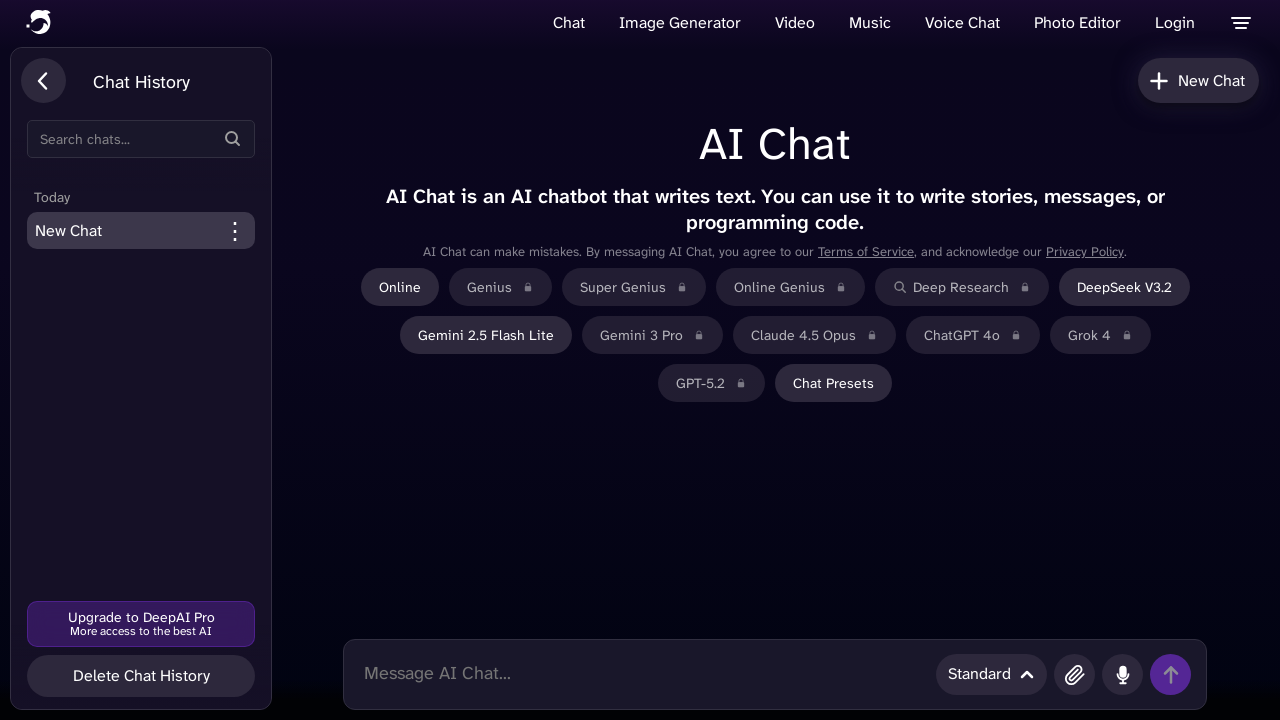

Waited for textarea element to be present on DeepAI chat page
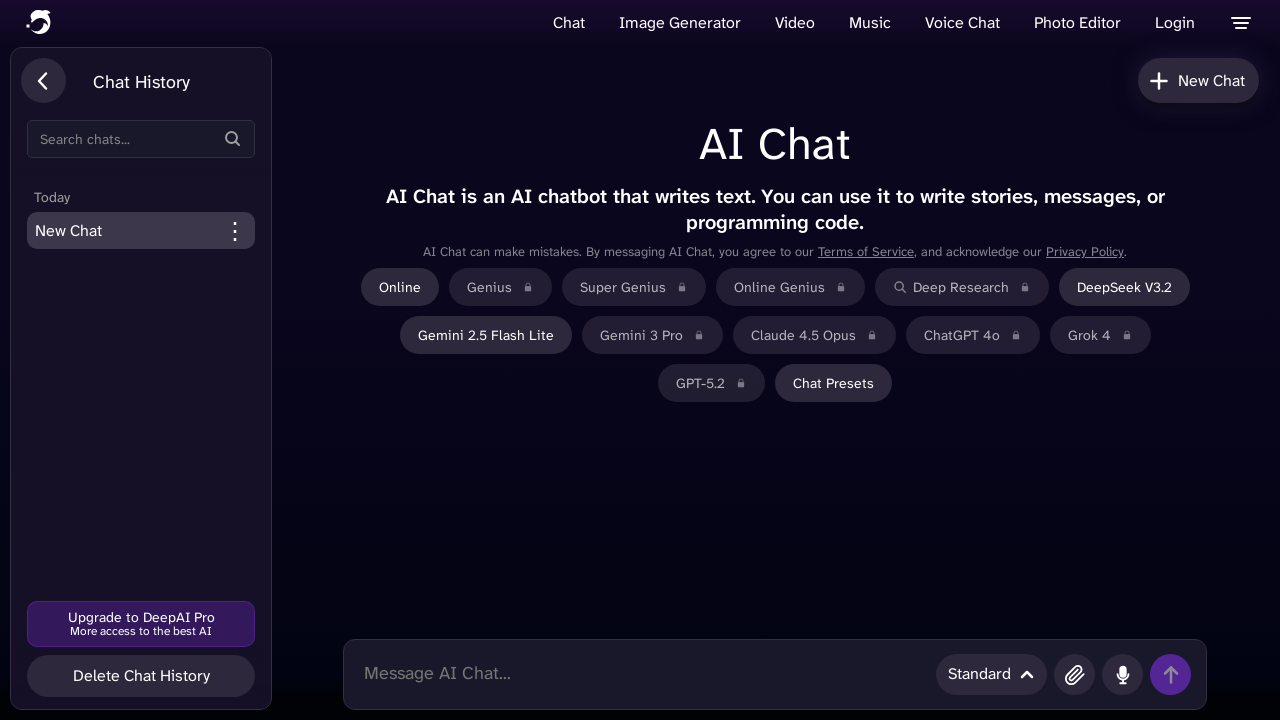

Filled textarea with trip planning question for 3-day Tel Aviv itinerary on textarea
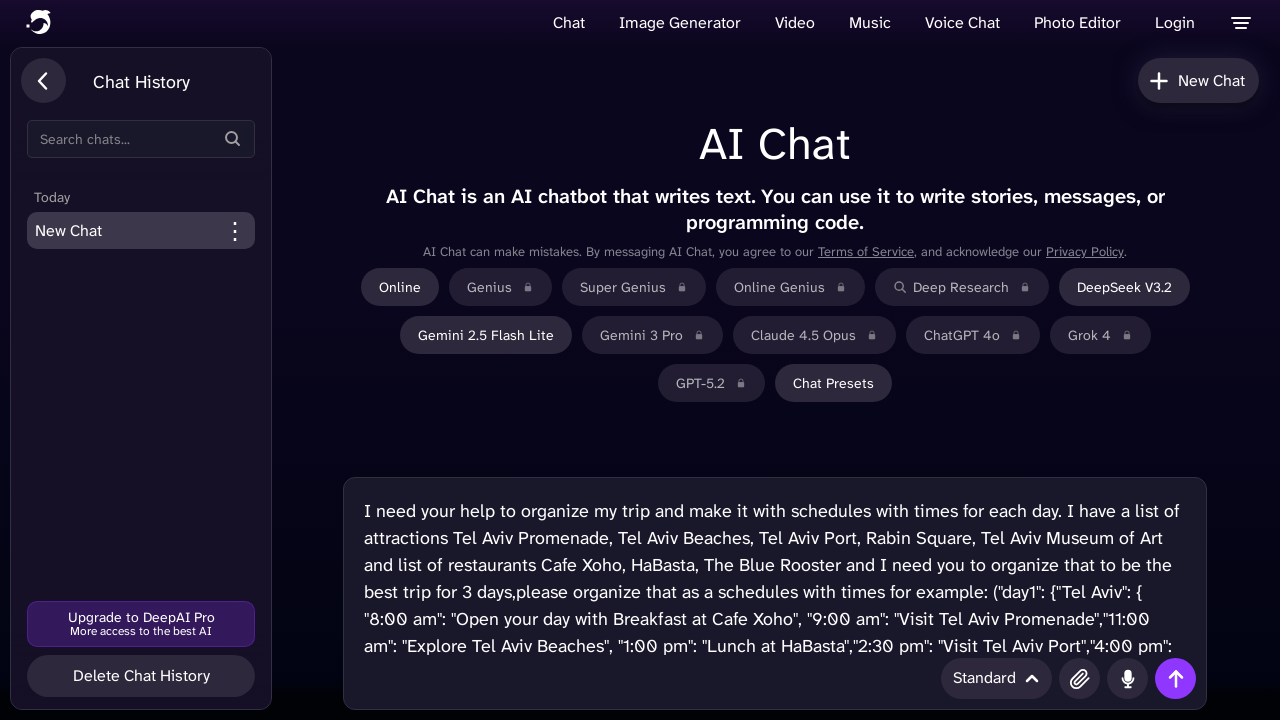

Pressed Enter to submit the trip planning question to AI bot
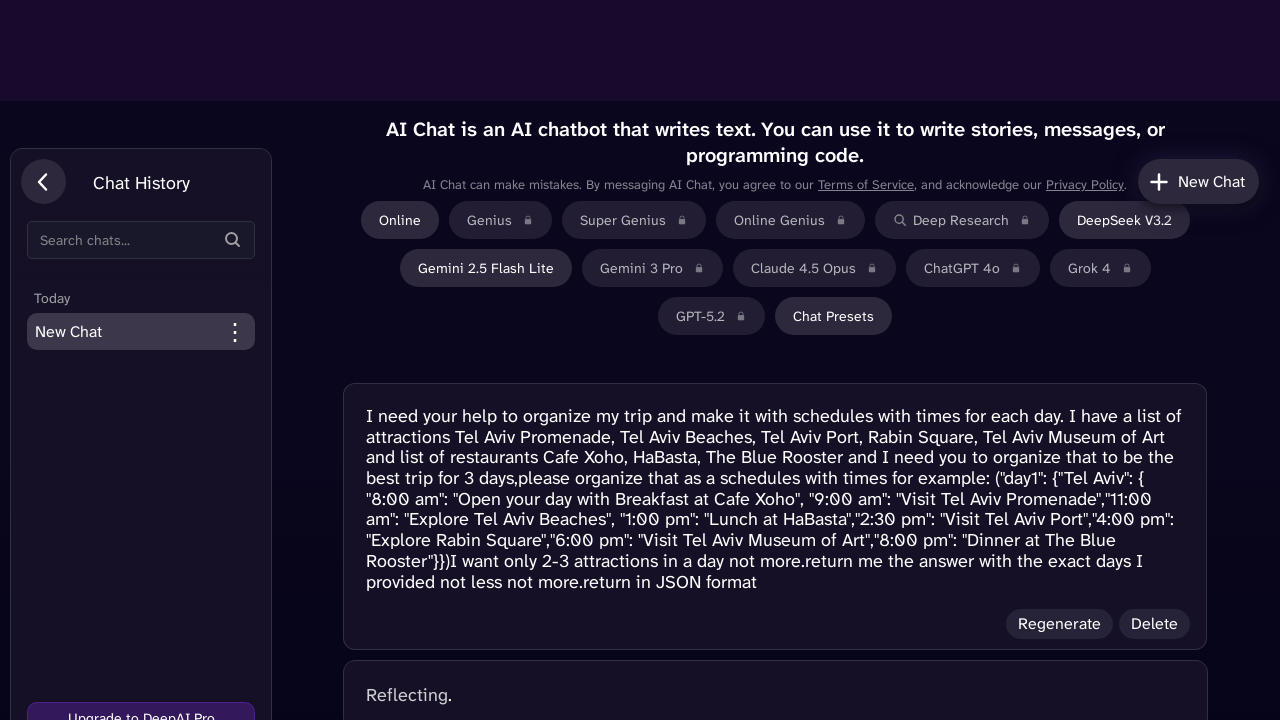

Waited 5 seconds for AI bot to generate trip itinerary response
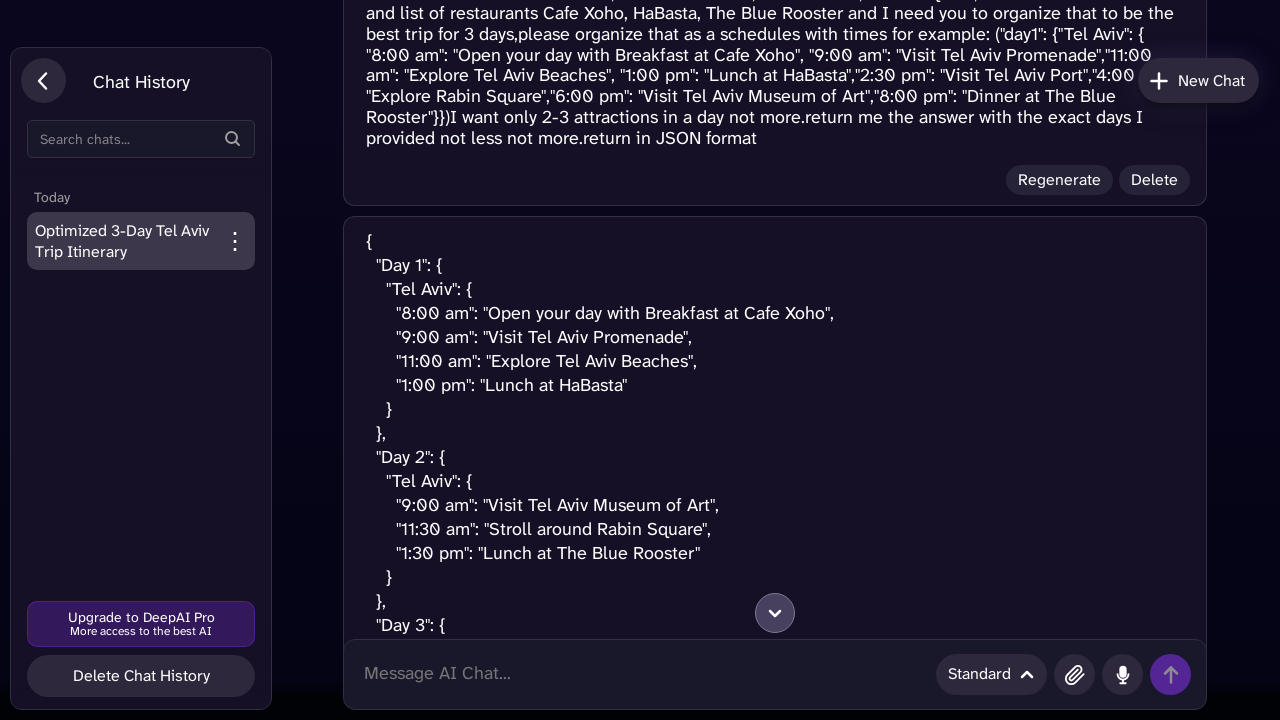

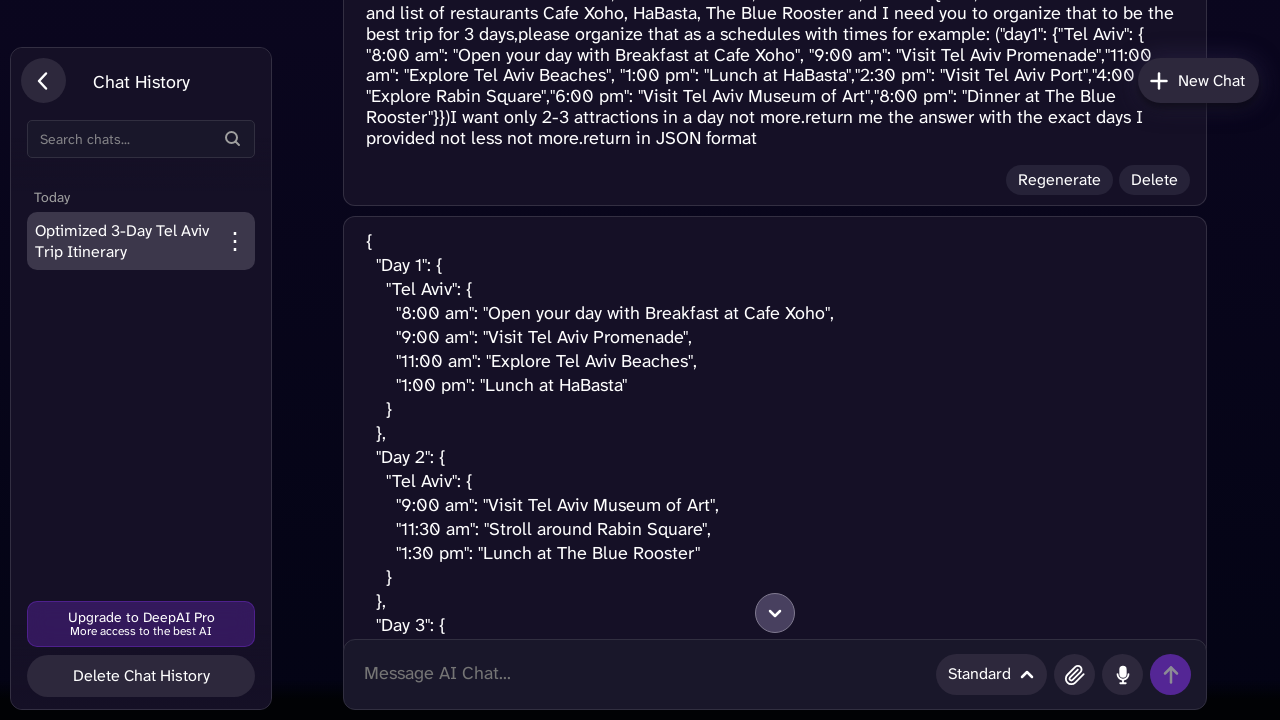